Navigates to the KSRTC (Karnataka State Road Transport Corporation) website and retrieves the page title to verify the page loaded correctly.

Starting URL: https://ksrtc.in/

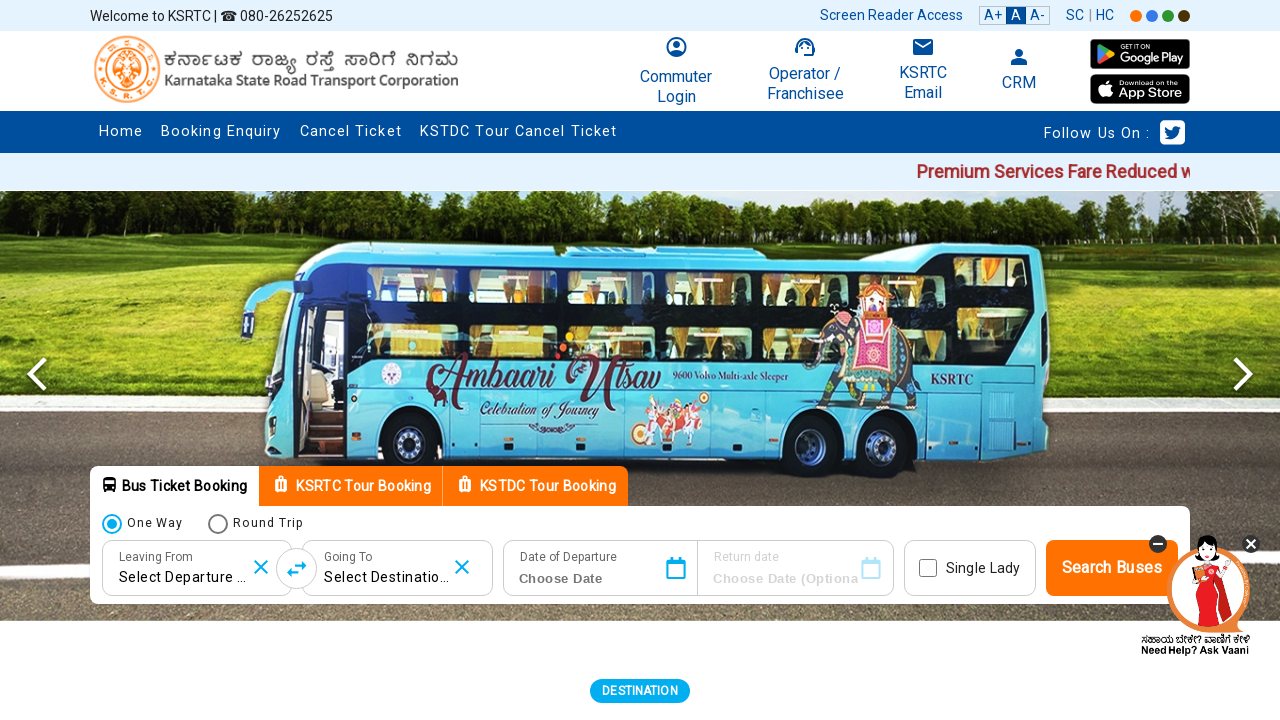

Waited for page to reach domcontentloaded state
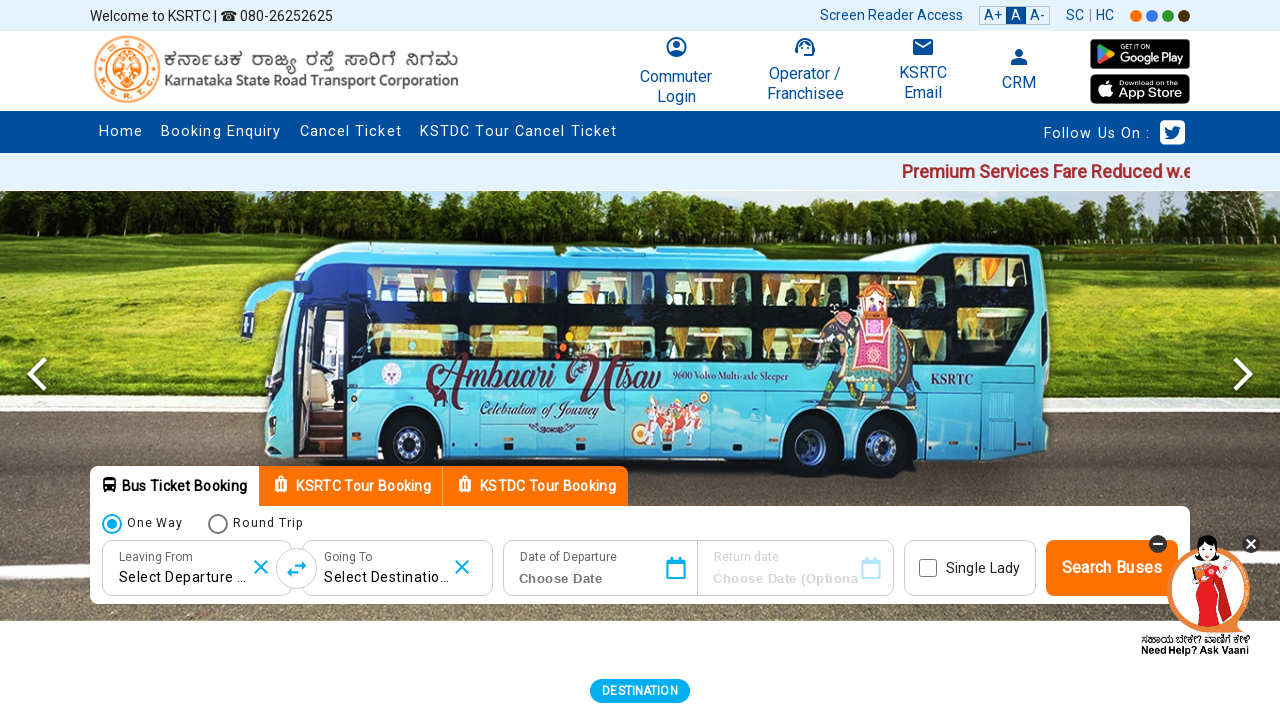

Retrieved page title: Karnataka State Road Transport Corporation - KSRTC
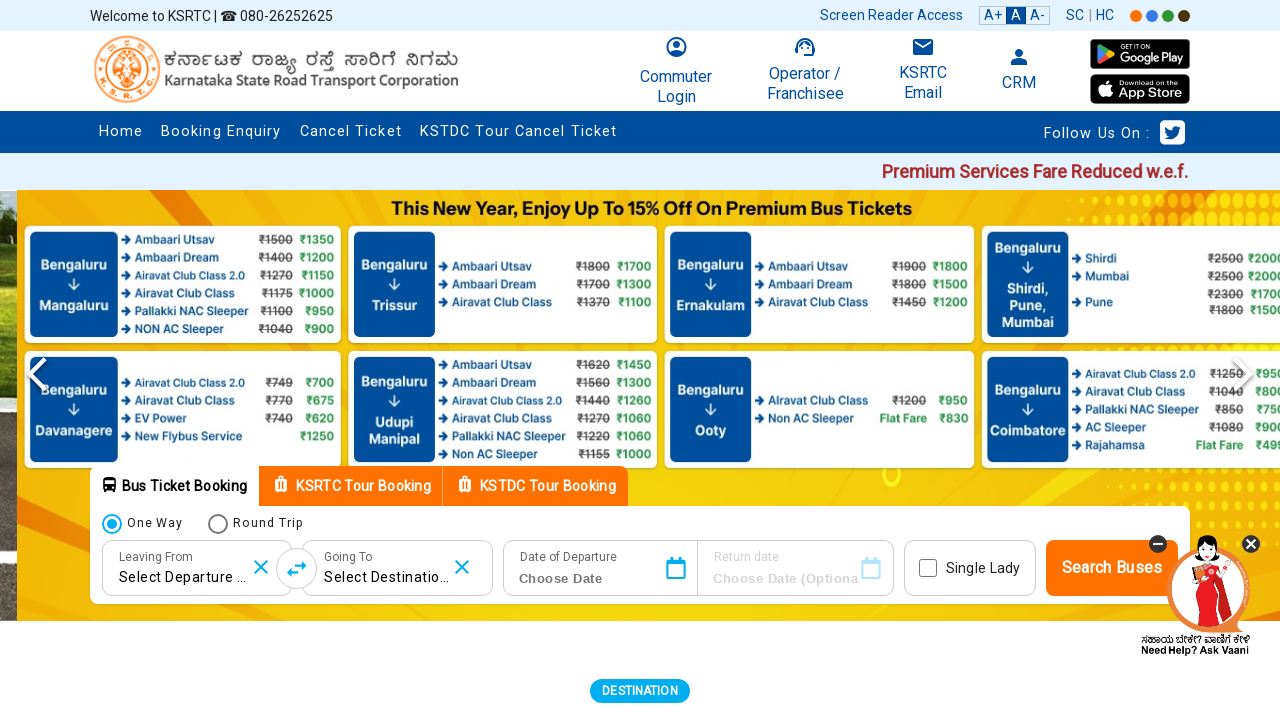

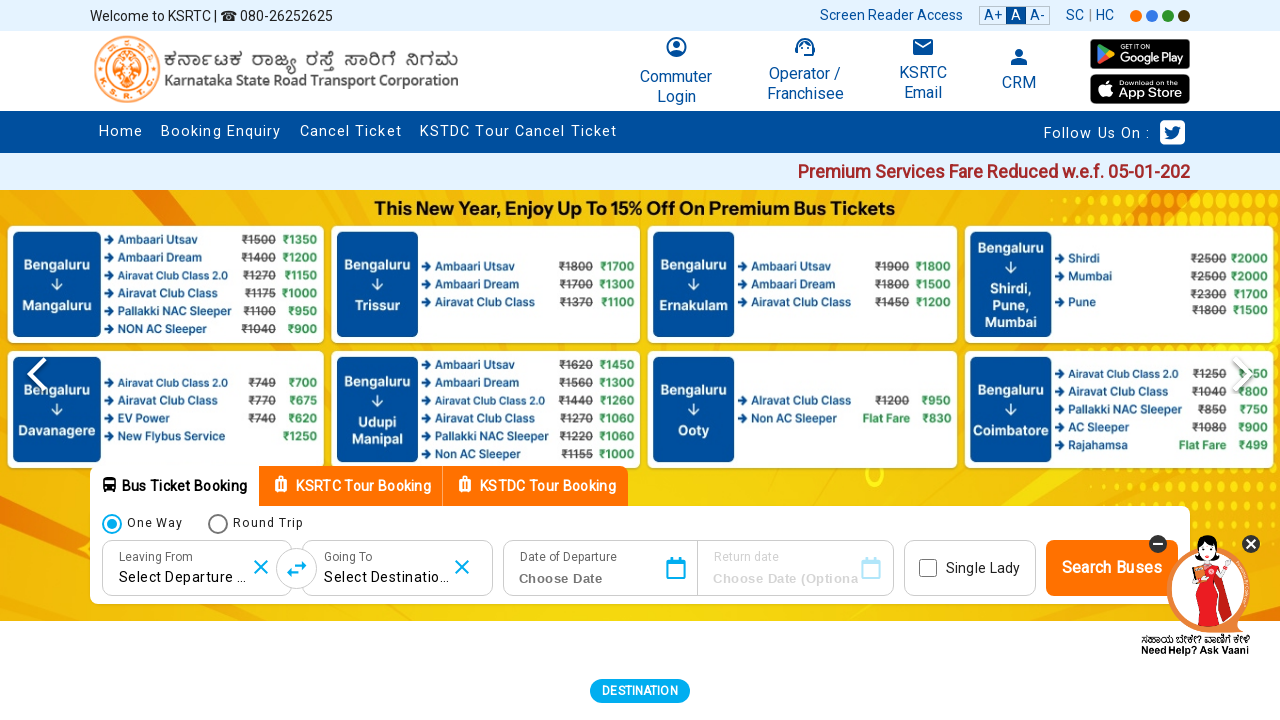